Tests alert handling functionality by entering a name, triggering an alert, and accepting it

Starting URL: https://rahulshettyacademy.com/AutomationPractice/

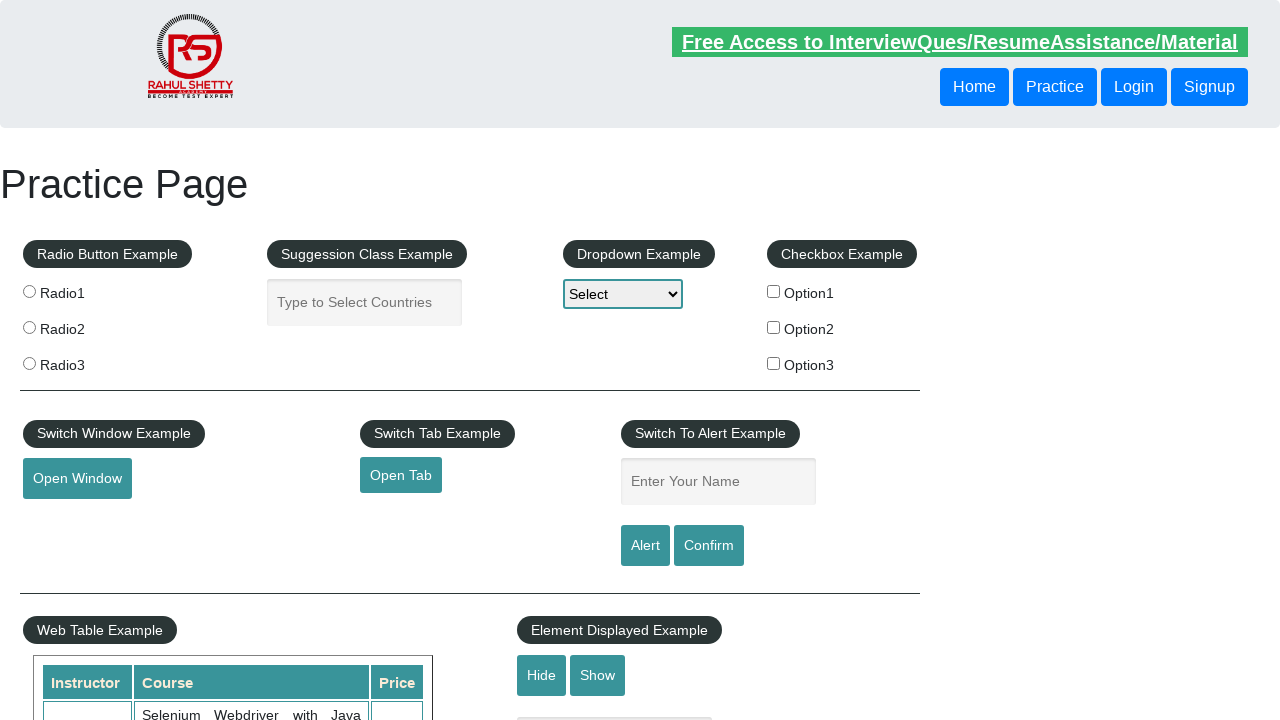

Entered 'Varshitha' in the name field on #name
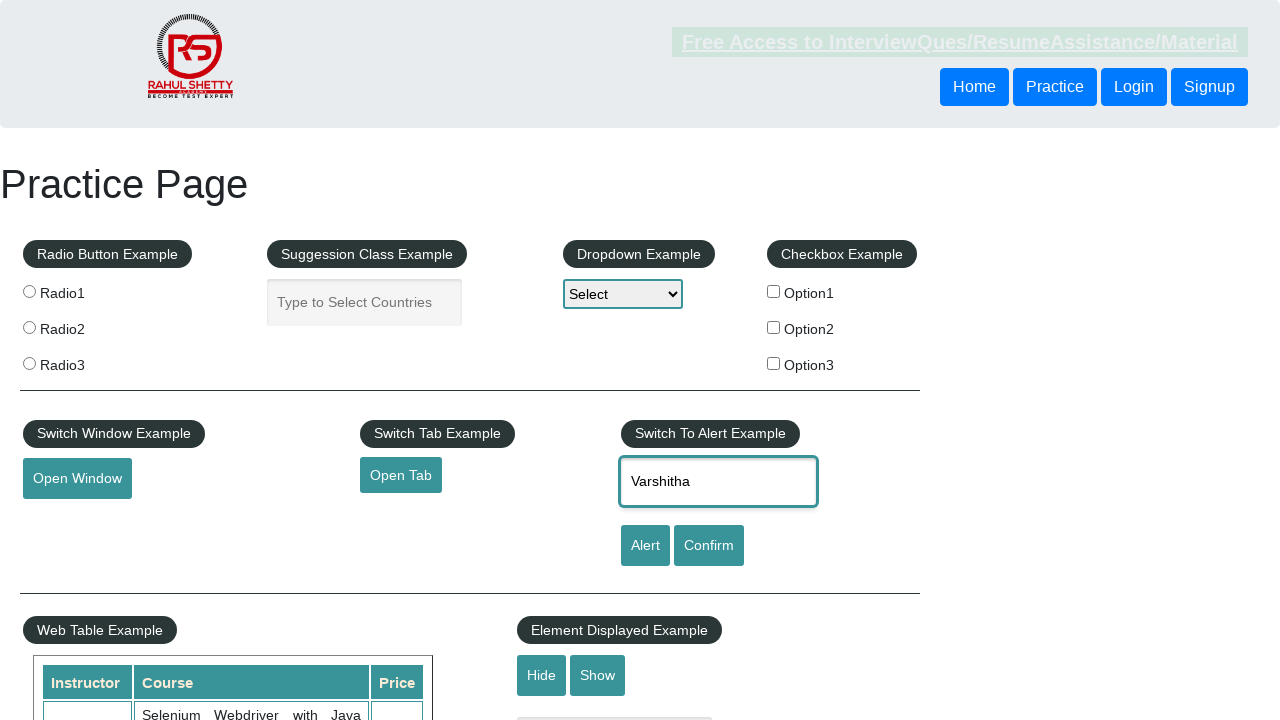

Clicked alert button to trigger the alert at (645, 546) on #alertbtn
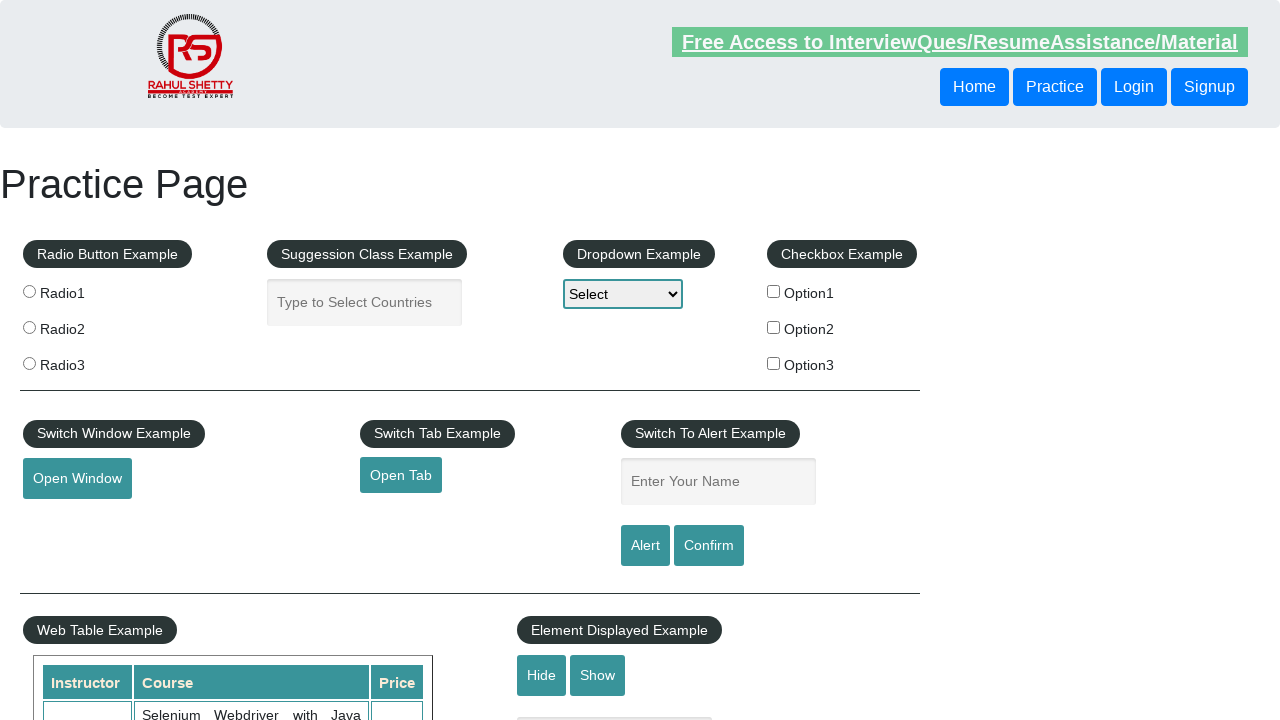

Set up dialog handler to accept the alert
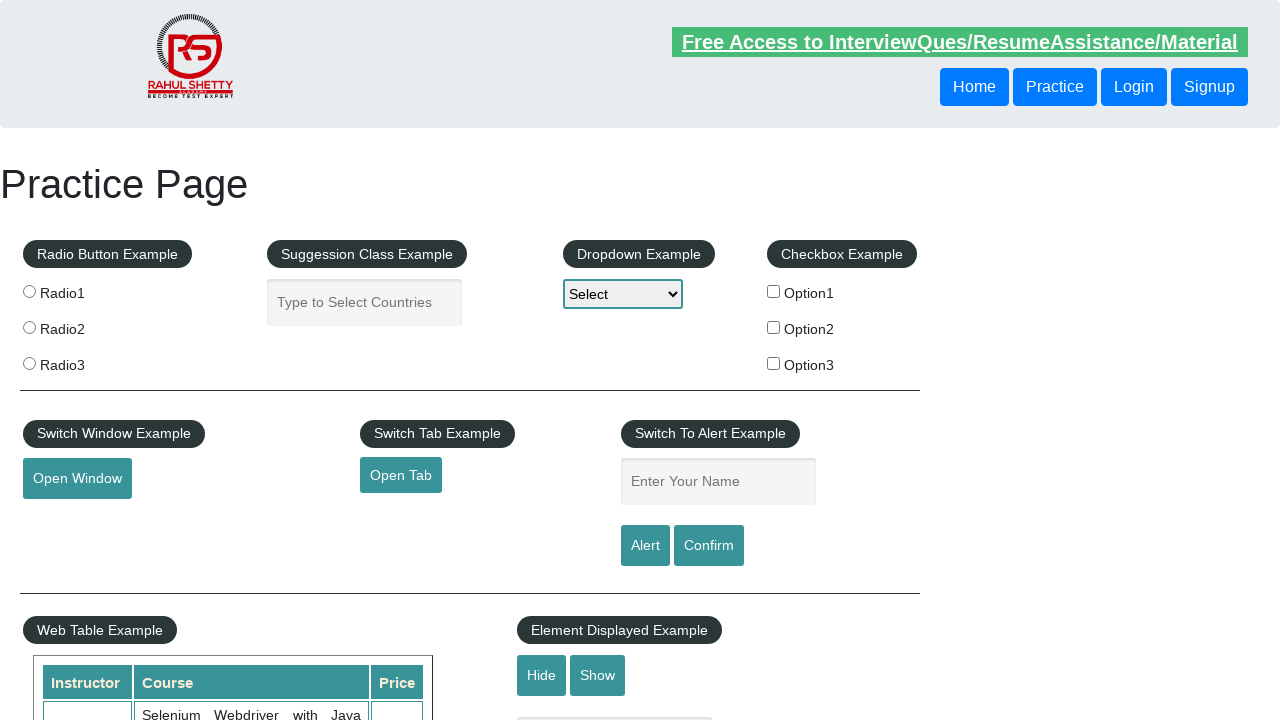

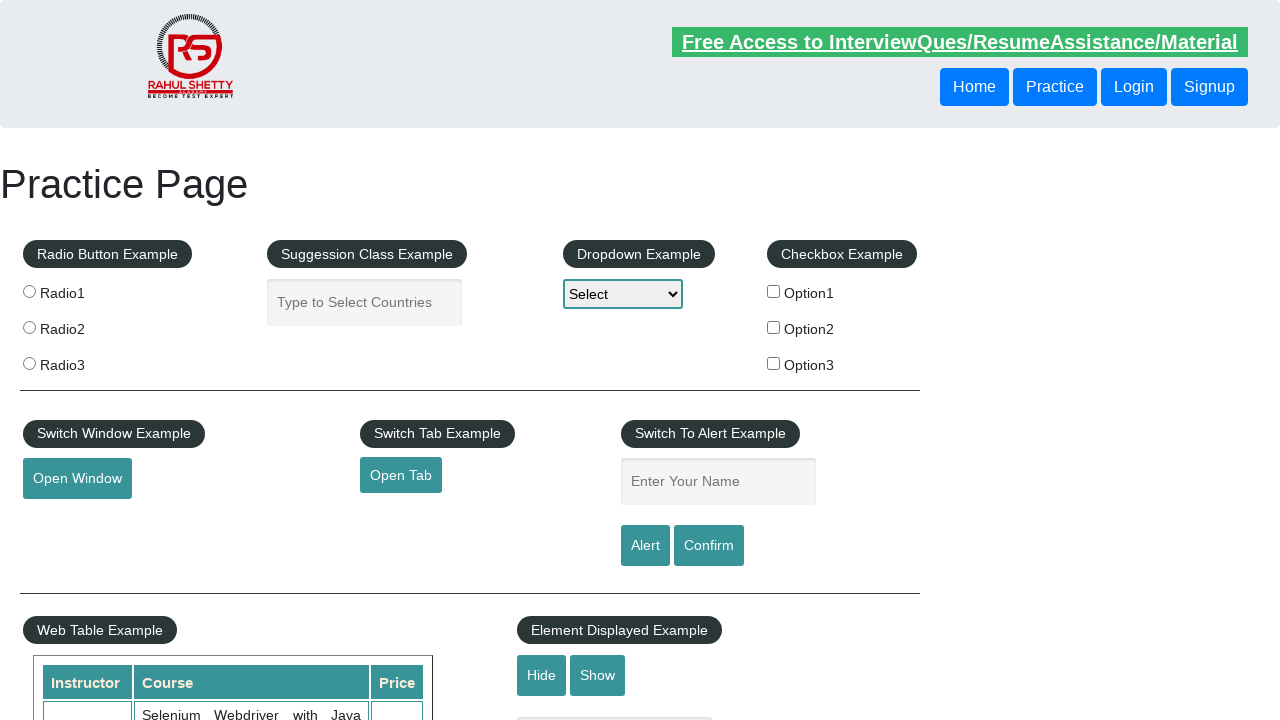